Tests e-commerce product search and add to cart functionality by searching for products containing 'ca', validating results count, and adding specific items to cart

Starting URL: https://rahulshettyacademy.com/seleniumPractise/#/

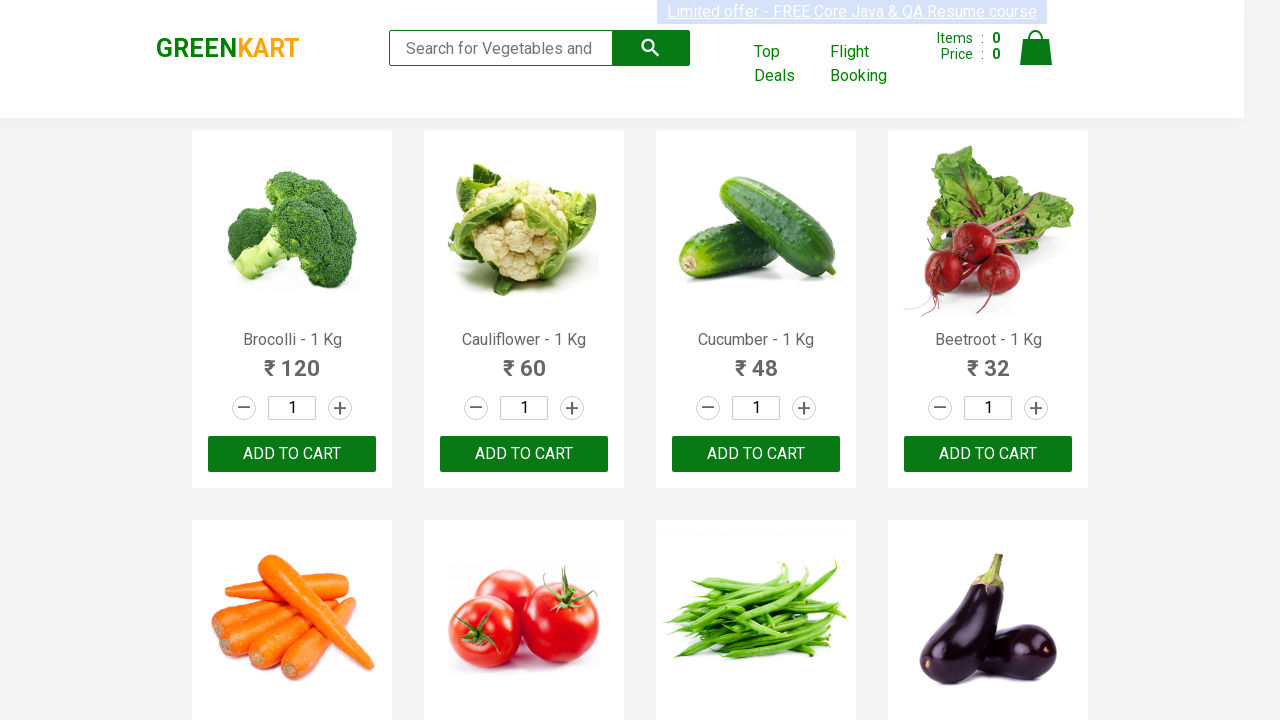

Filled search field with 'ca' to filter products on .search-keyword
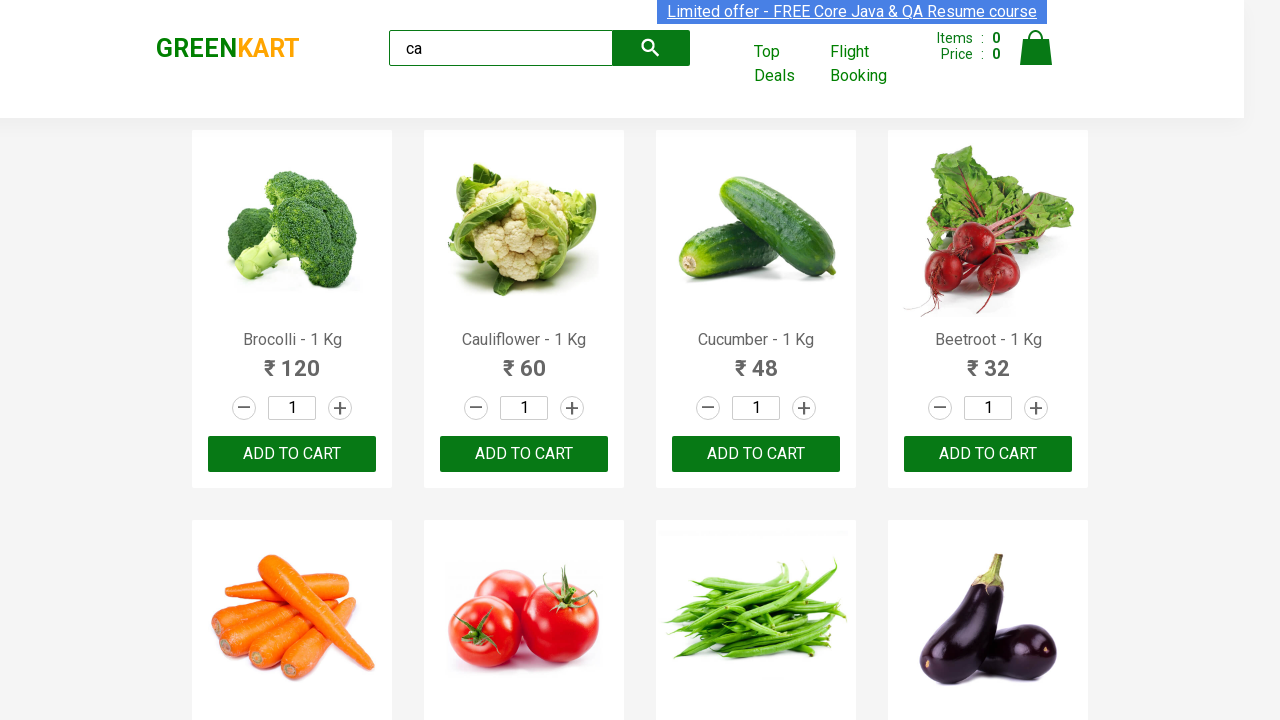

Waited for search results to filter
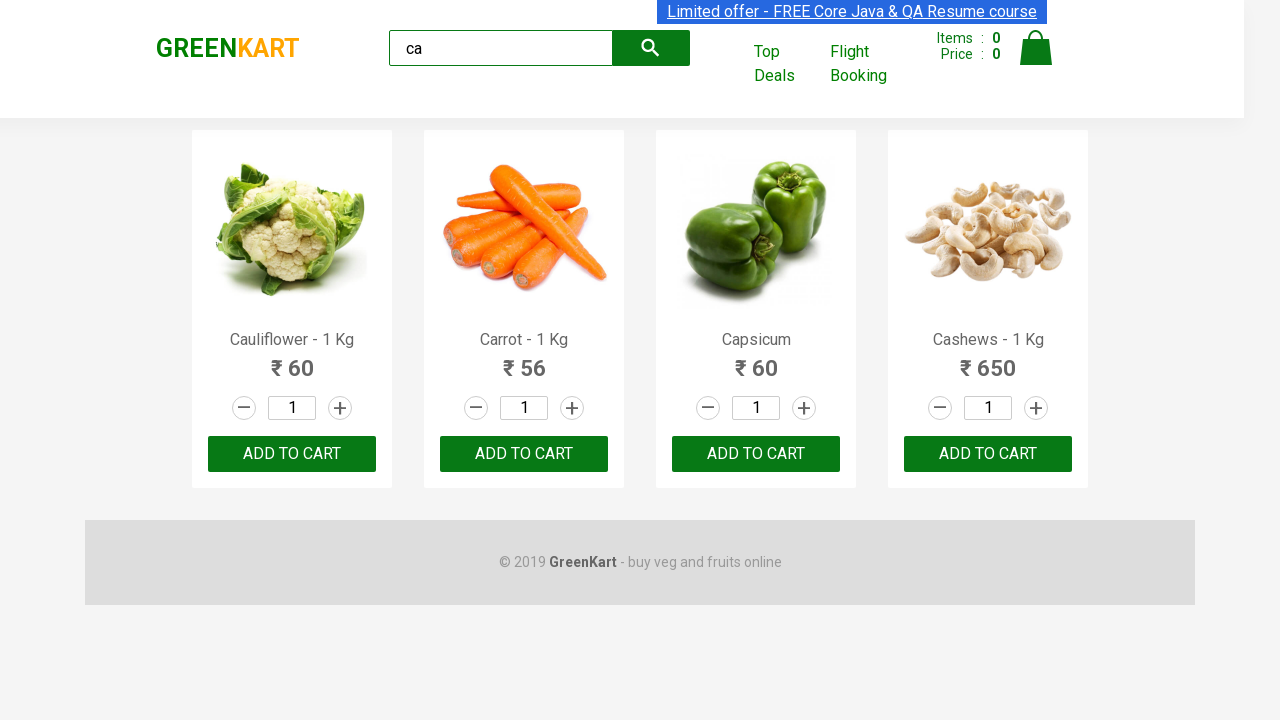

Verified 4 visible products in search results
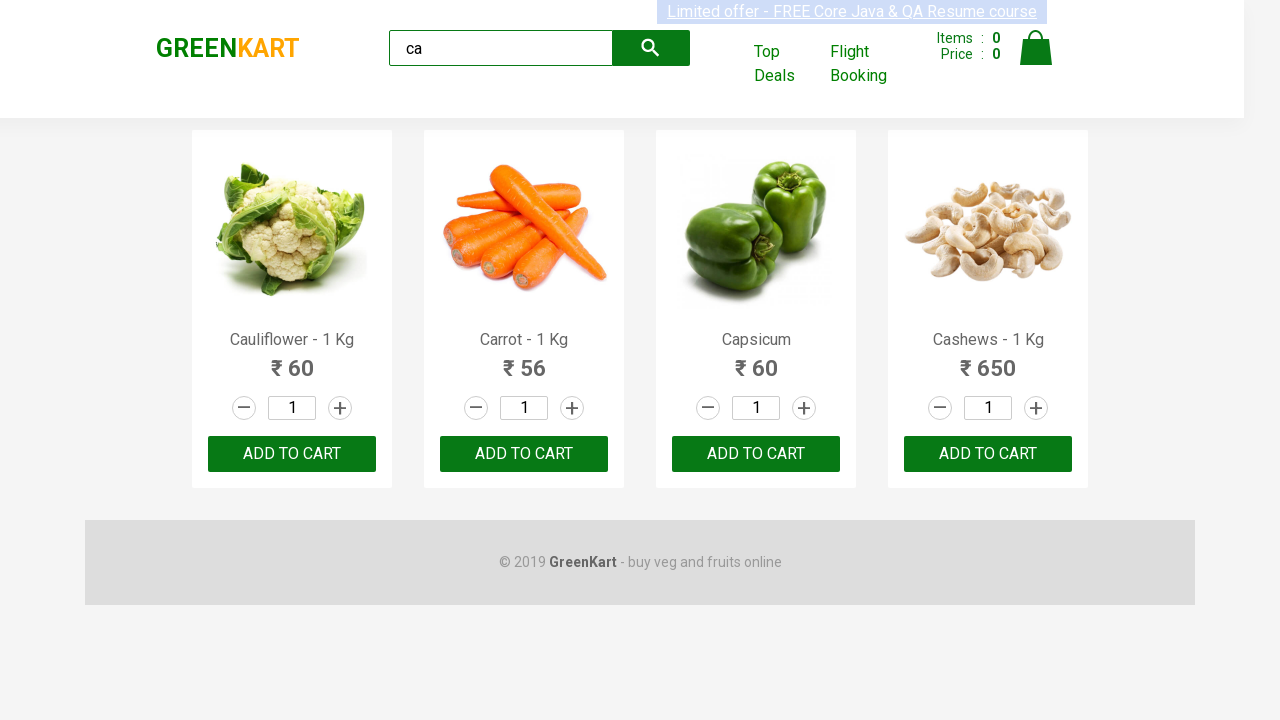

Clicked ADD TO CART for the third product at (756, 454) on .products .product >> nth=2 >> internal:text="ADD TO CART"i
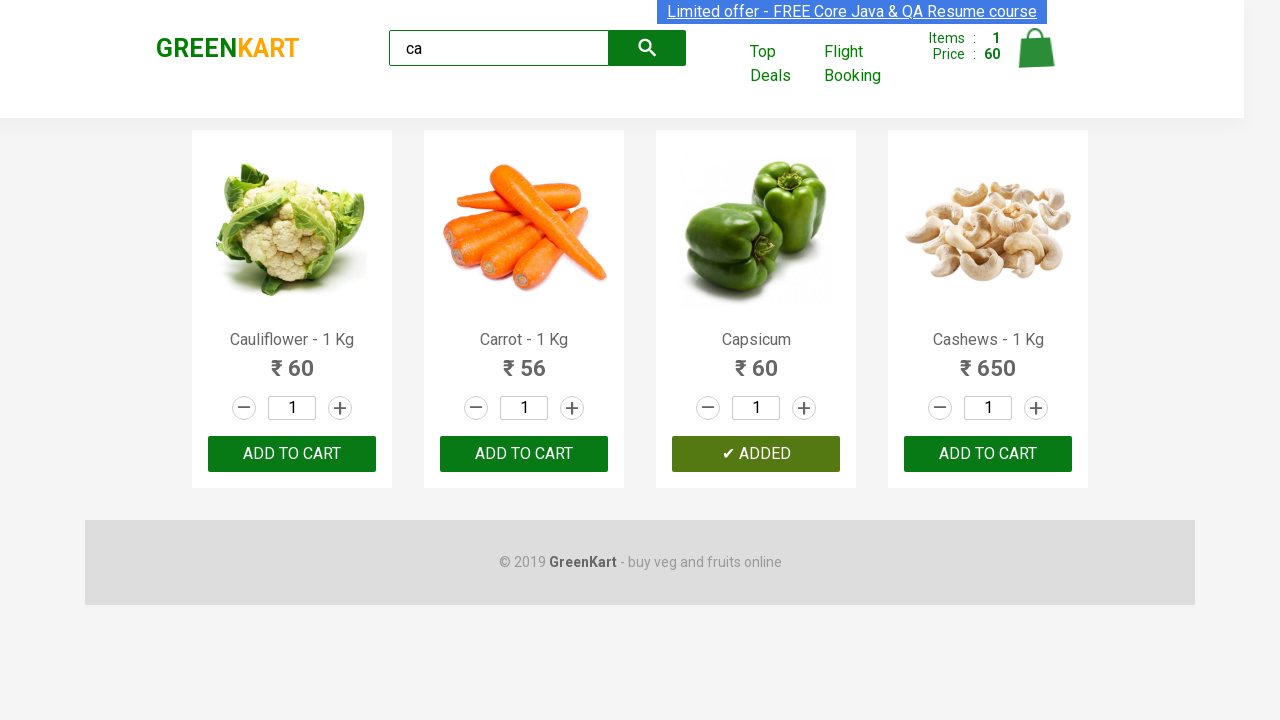

Clicked ADD TO CART for Cashews product at (988, 454) on .products .product >> nth=3 >> button
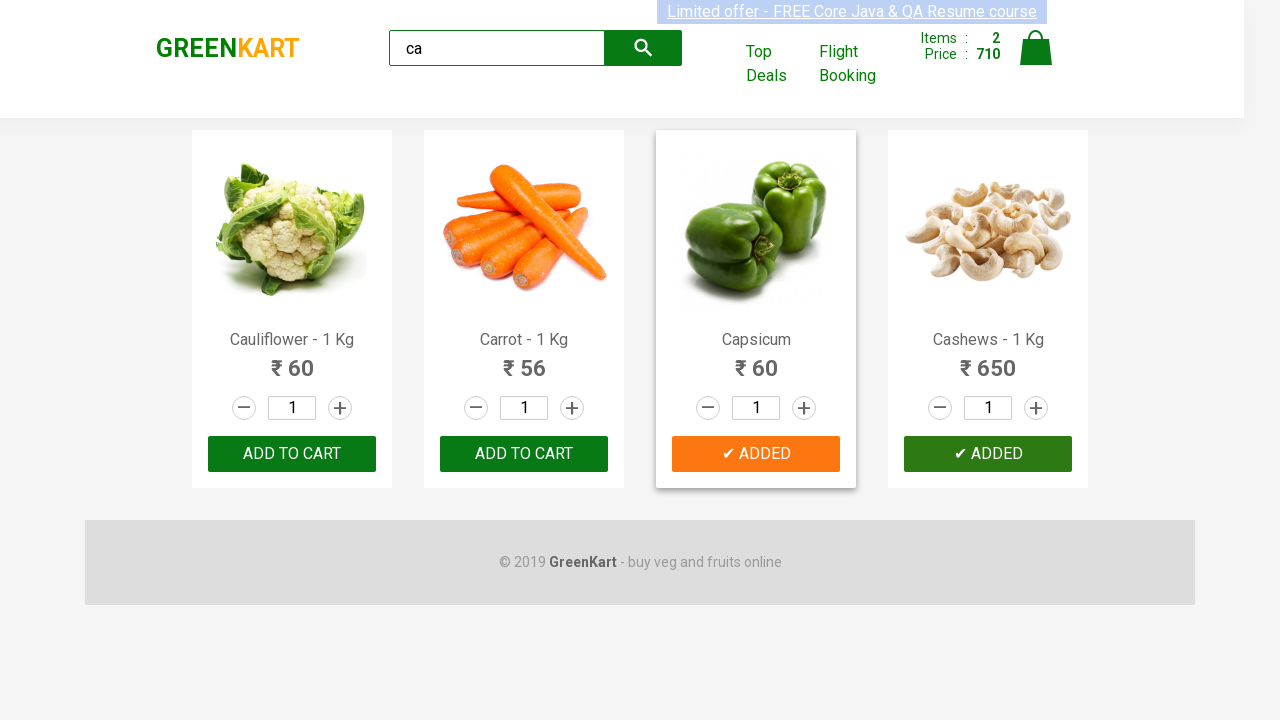

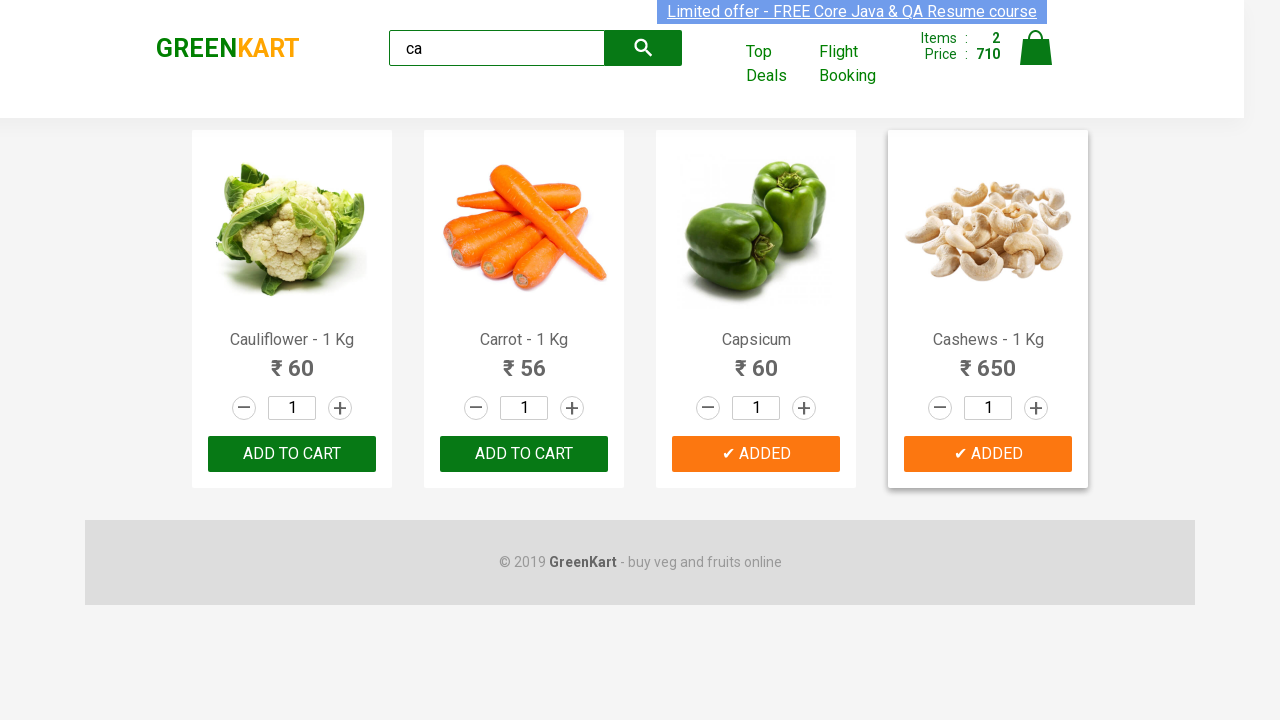